Tests modal dialog functionality by opening a modal, waiting for it to fully display, and then closing it

Starting URL: https://formy-project.herokuapp.com/modal

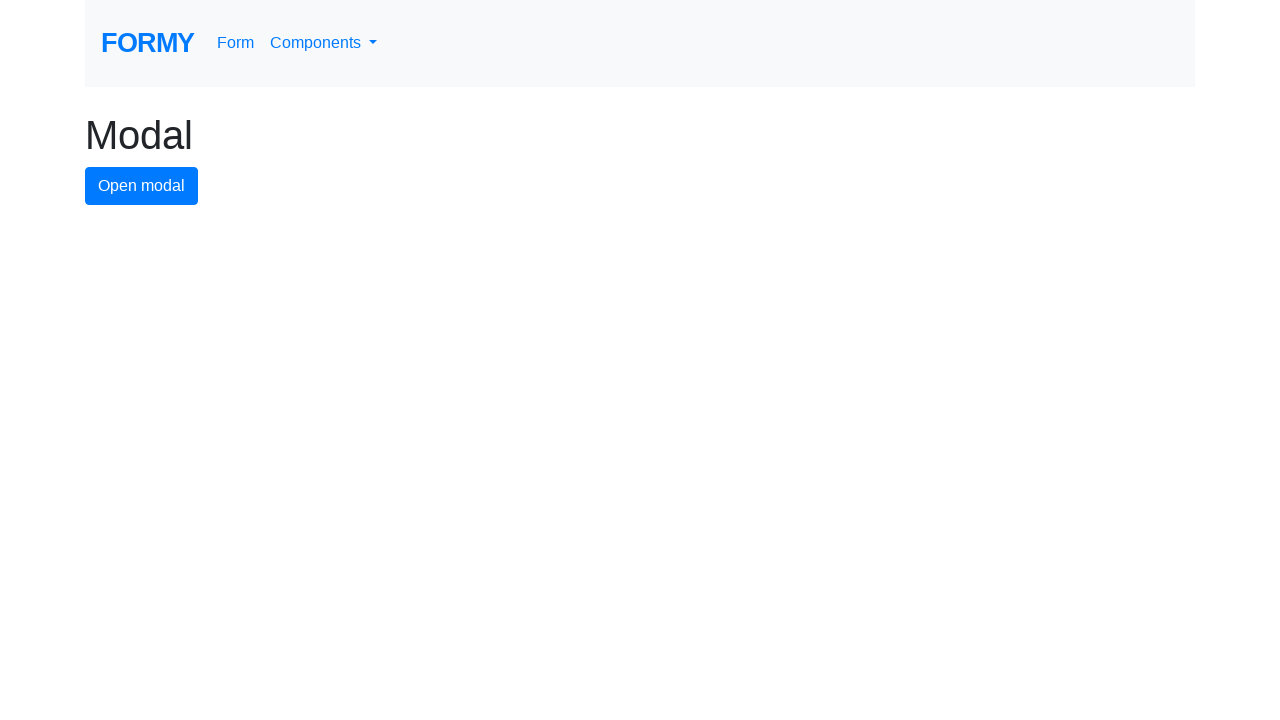

Clicked modal button to open the modal dialog at (142, 186) on #modal-button
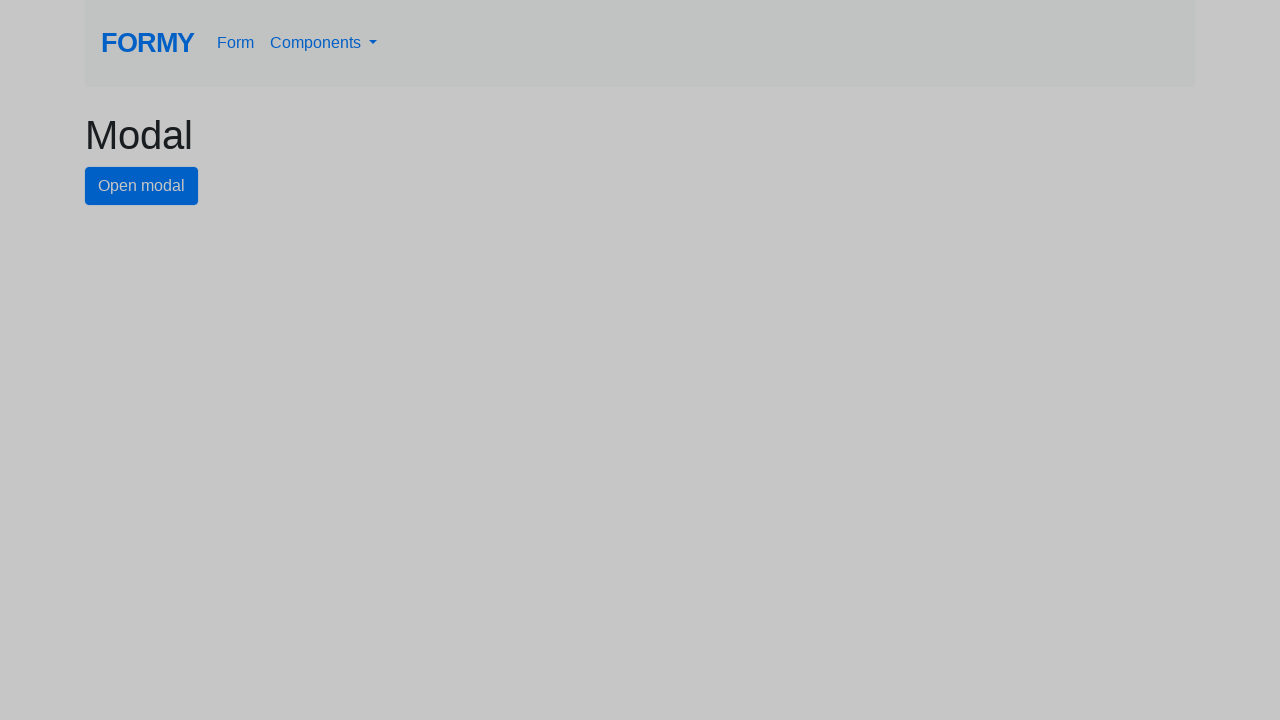

Modal dialog became fully visible
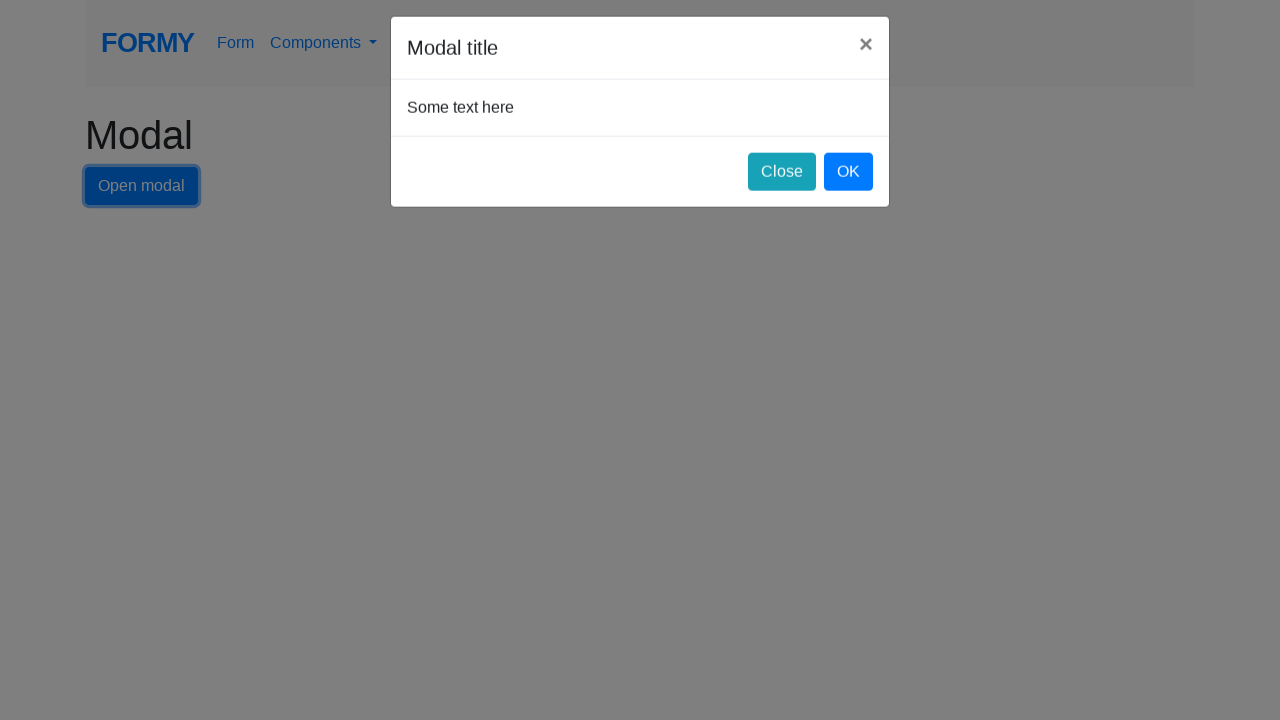

Clicked close button to dismiss the modal at (782, 184) on #close-button
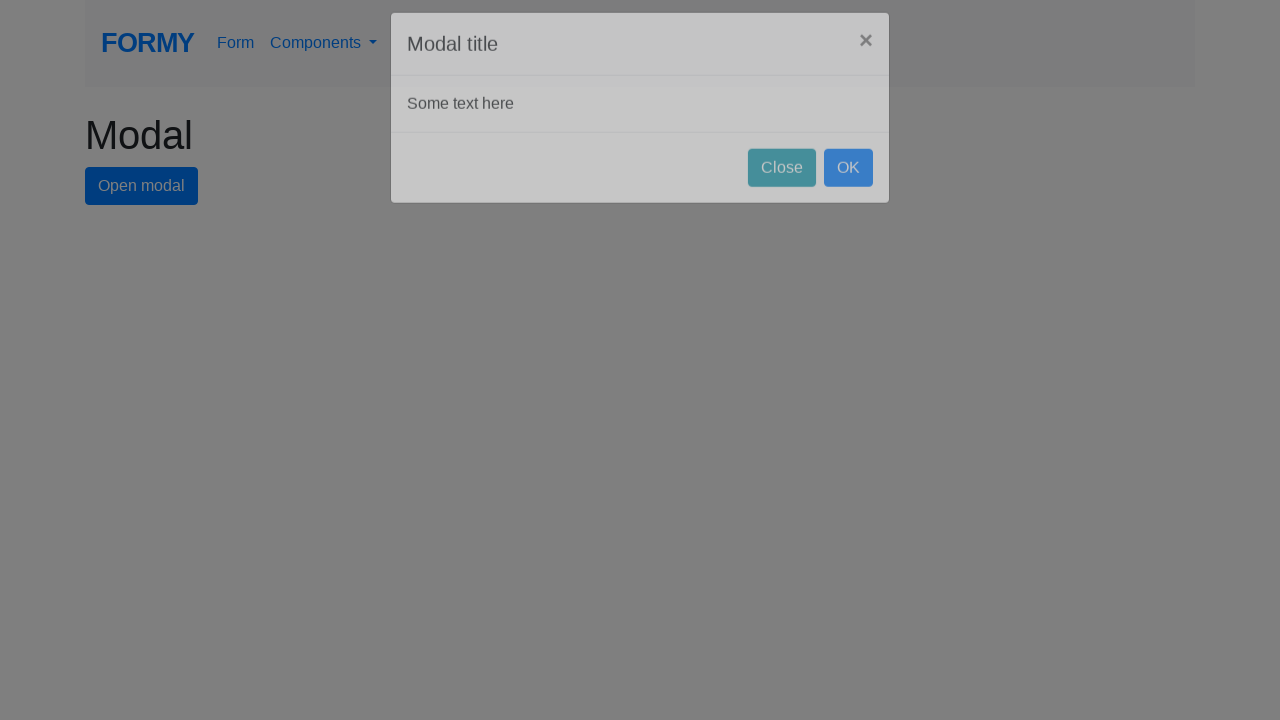

Modal dialog was completely hidden
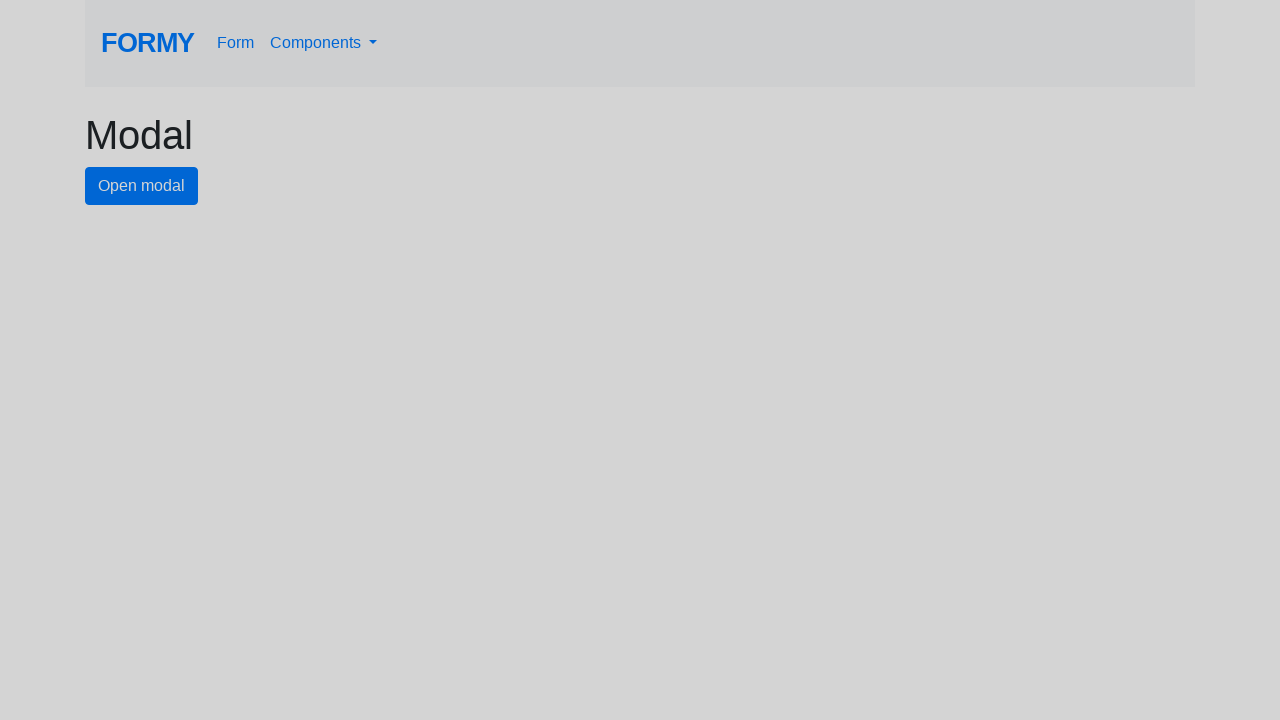

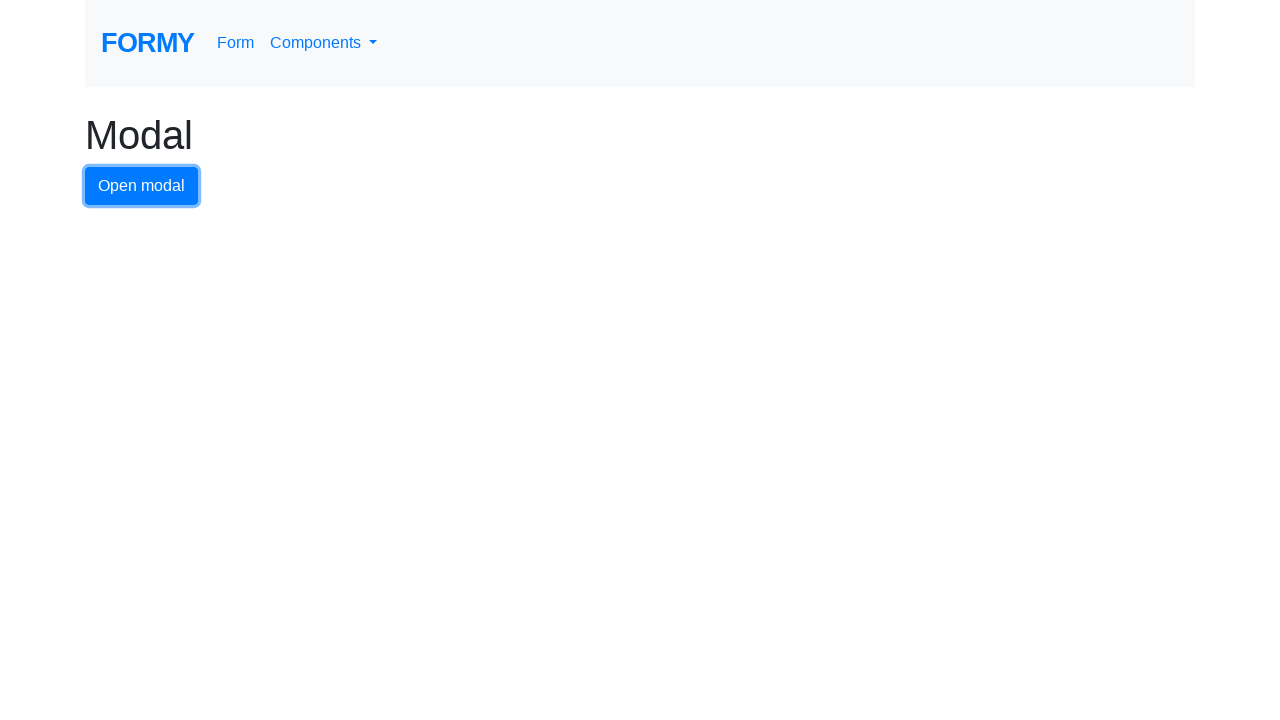